Tests Target.com search functionality by entering a product search term and clicking the search button

Starting URL: https://www.target.com/

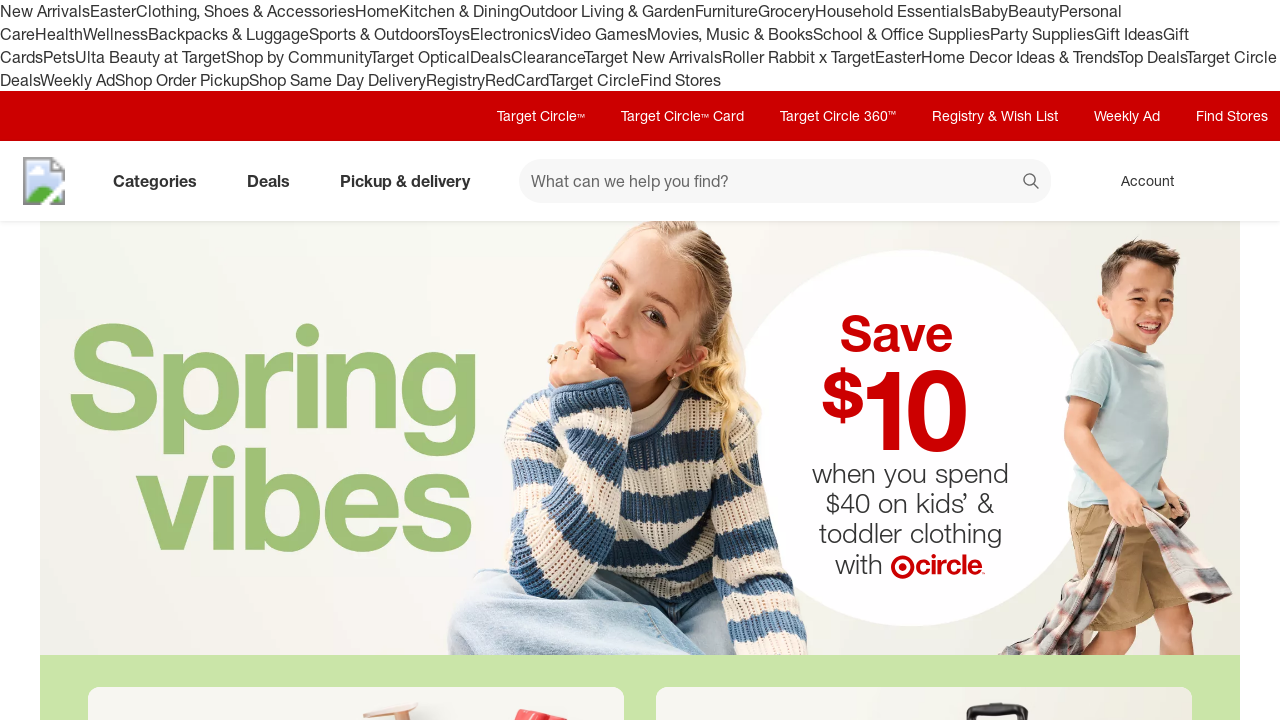

Filled search box with 'wireless headphones' on #search
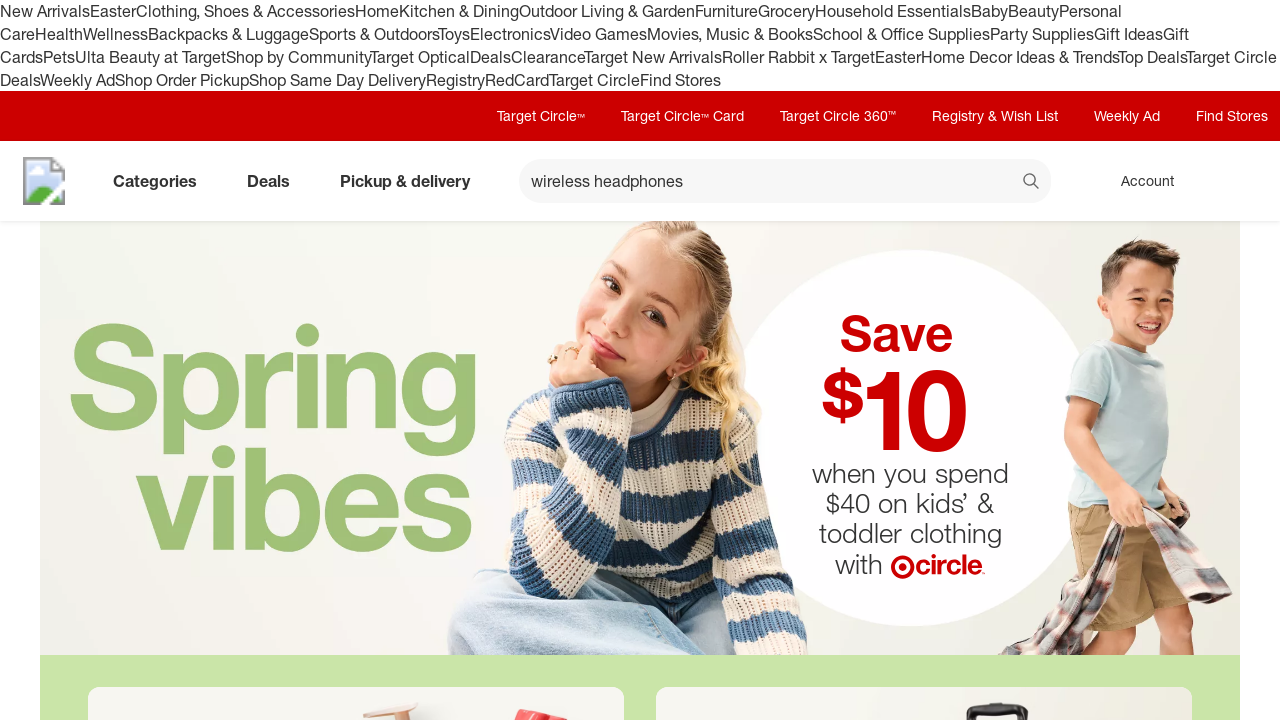

Clicked search button at (1032, 183) on [data-test='@web/Search/SearchButton']
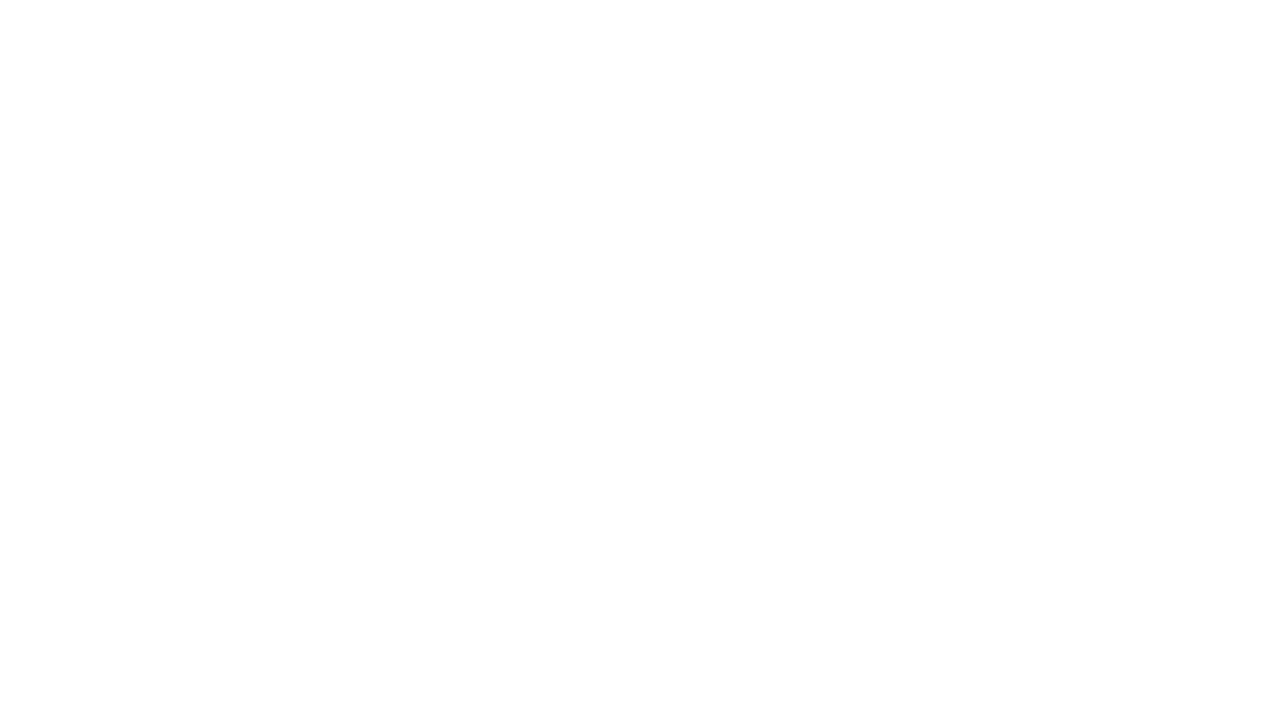

Search results page loaded
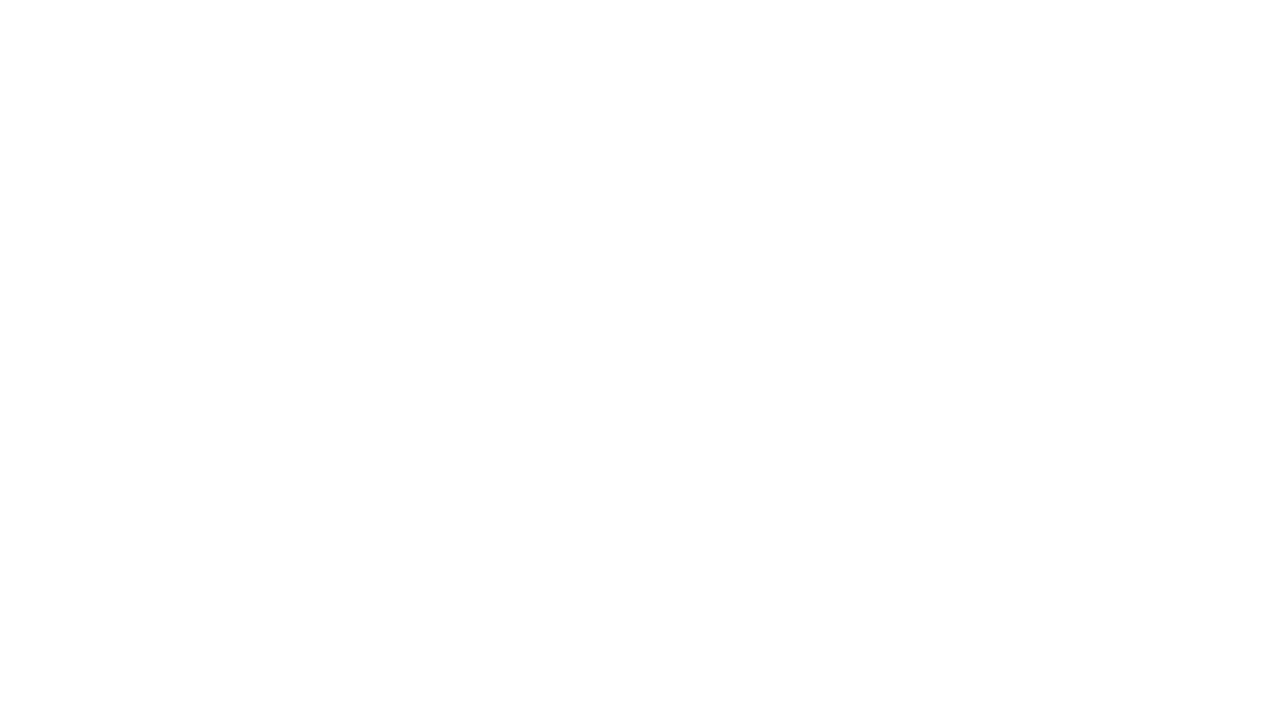

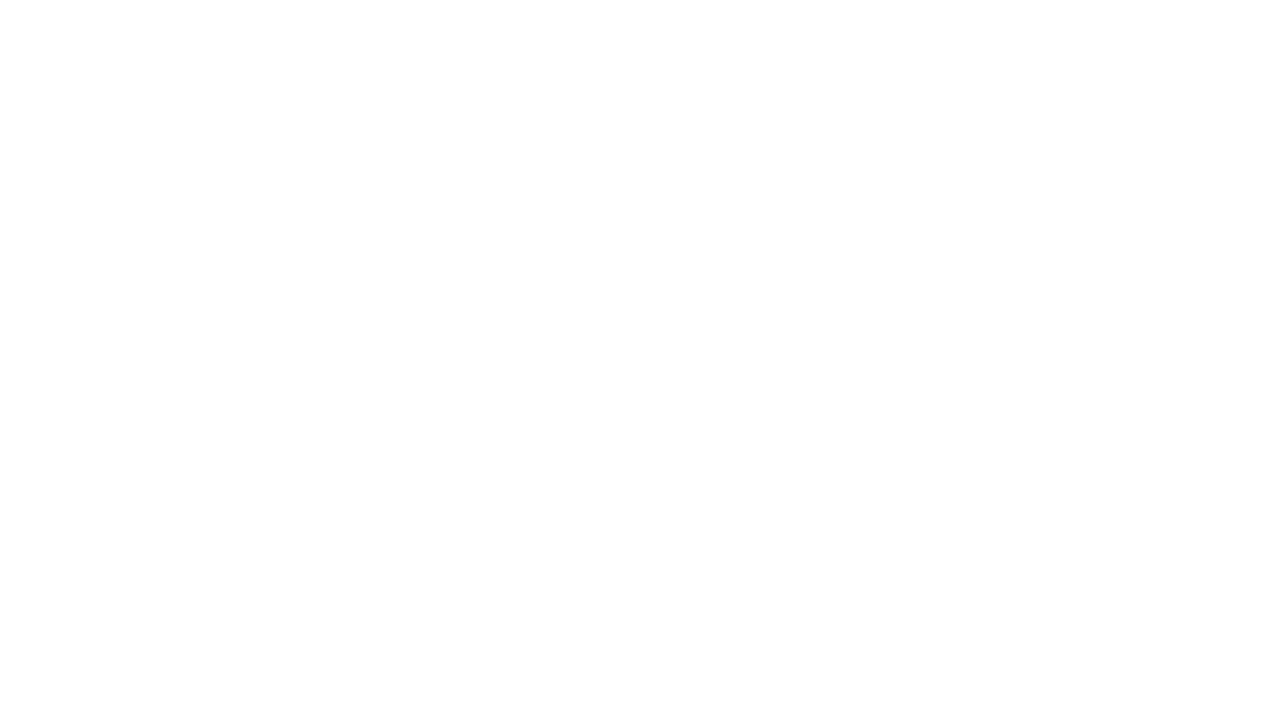